Tests that todo data persists after page reload

Starting URL: https://demo.playwright.dev/todomvc

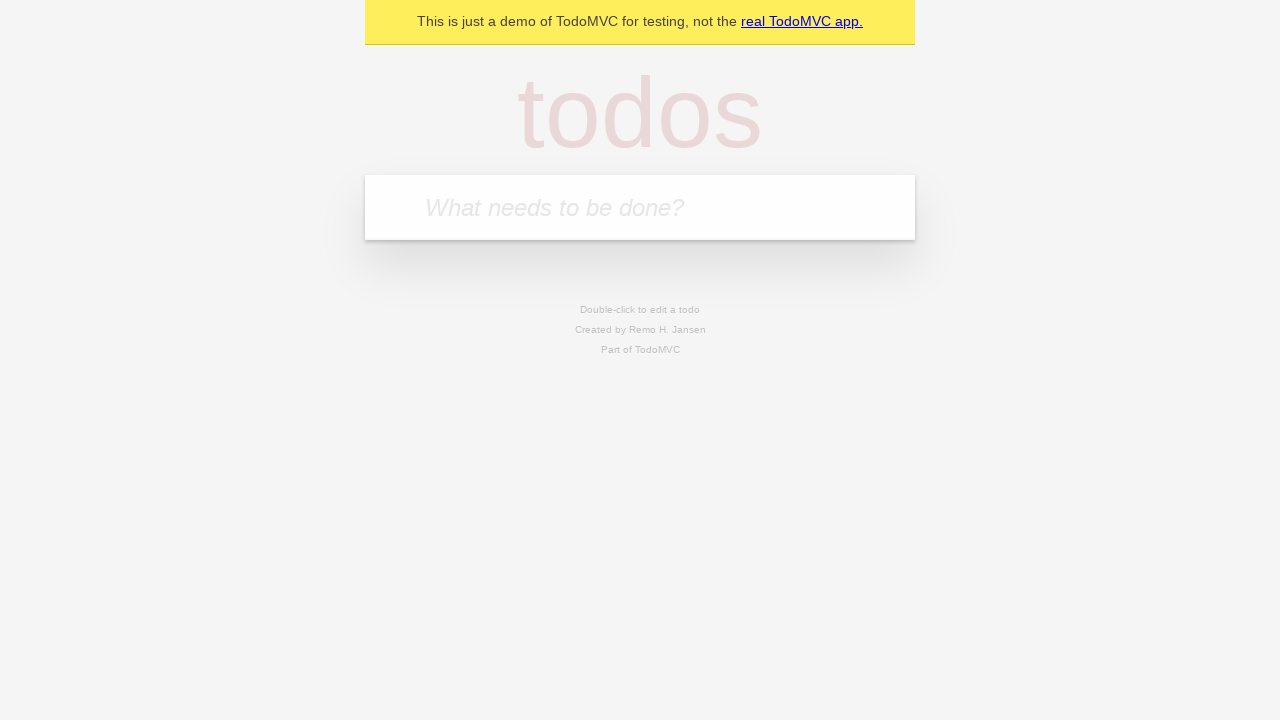

Filled todo input field with 'buy some cheese' on internal:attr=[placeholder="What needs to be done?"i]
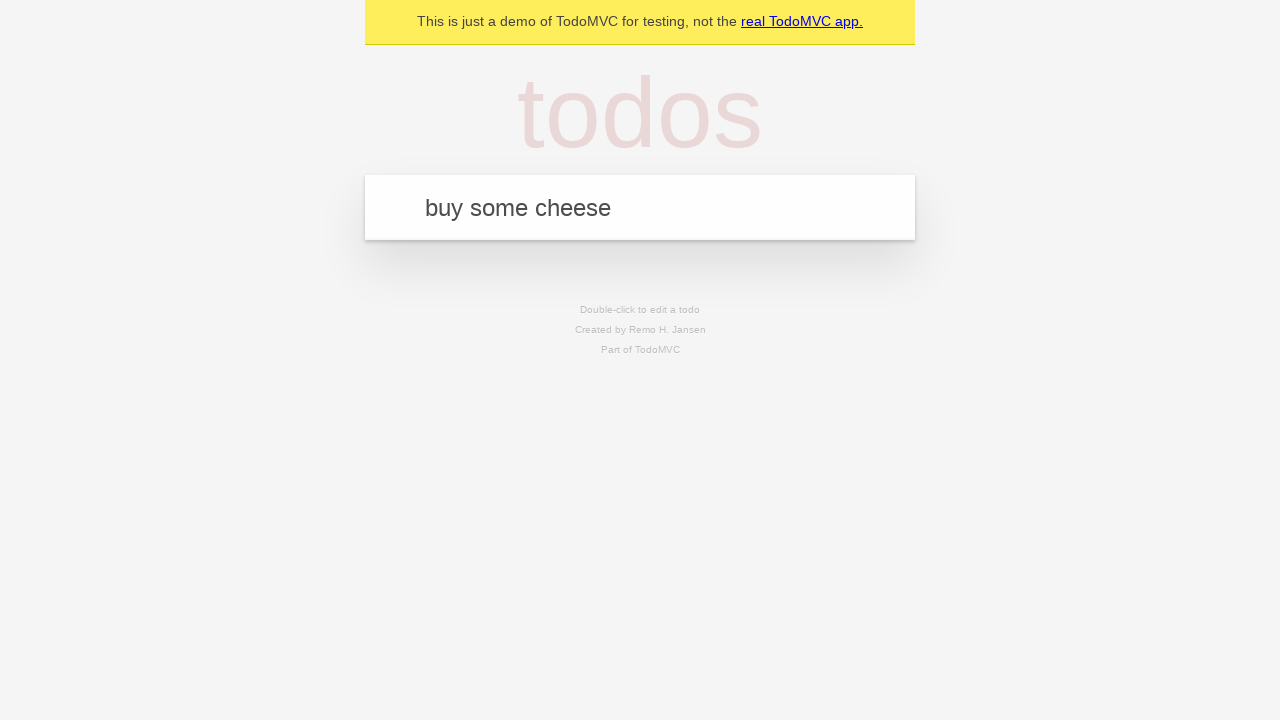

Pressed Enter to create todo 'buy some cheese' on internal:attr=[placeholder="What needs to be done?"i]
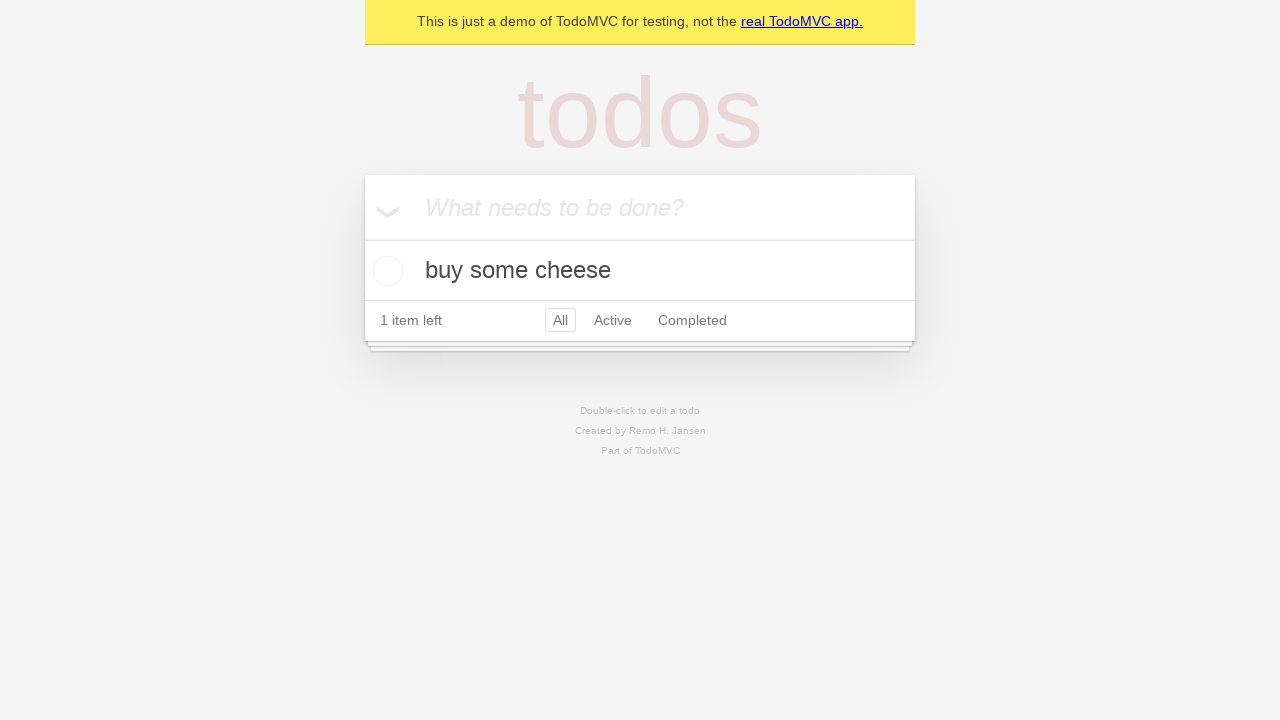

Filled todo input field with 'feed the cat' on internal:attr=[placeholder="What needs to be done?"i]
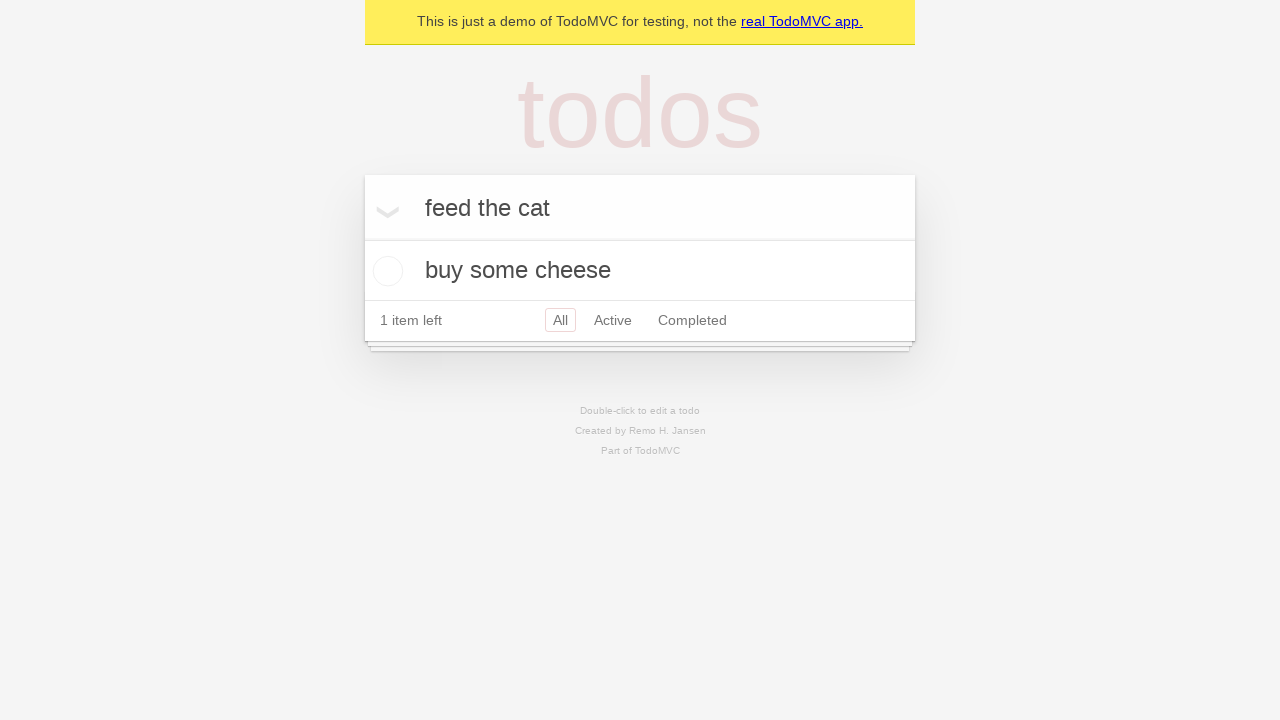

Pressed Enter to create todo 'feed the cat' on internal:attr=[placeholder="What needs to be done?"i]
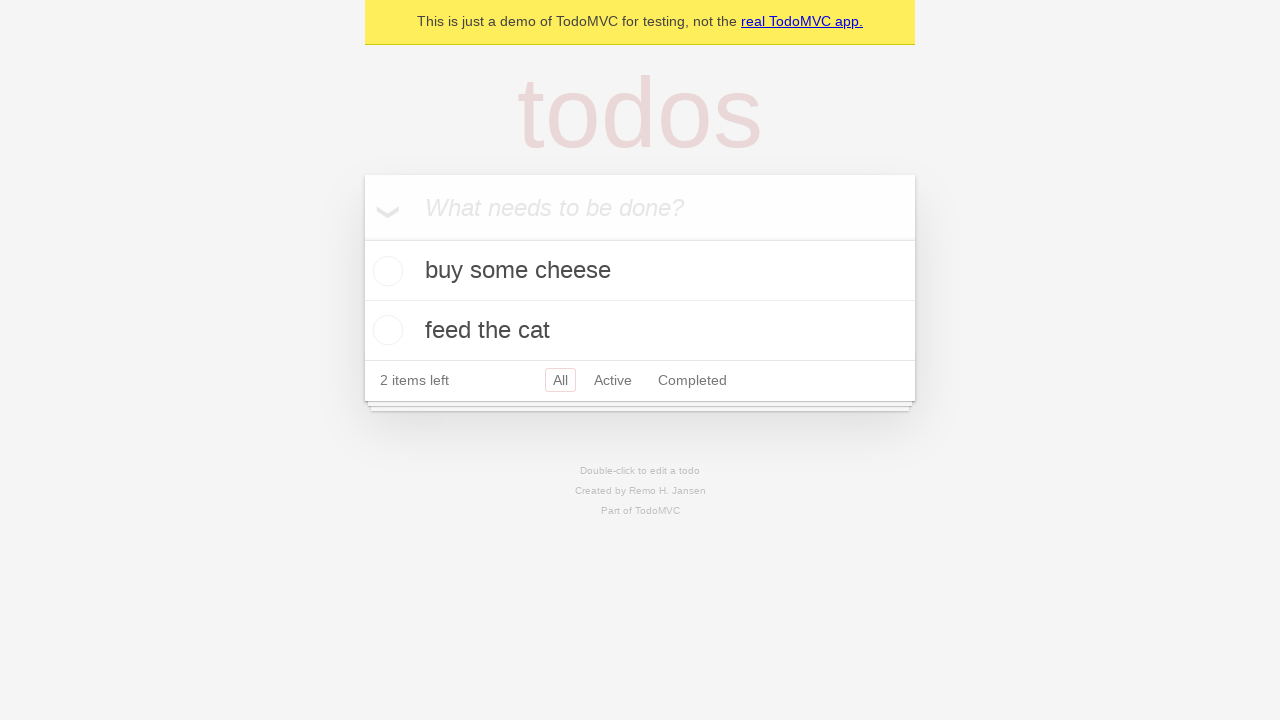

Checked the first todo item at (385, 271) on internal:testid=[data-testid="todo-item"s] >> nth=0 >> internal:role=checkbox
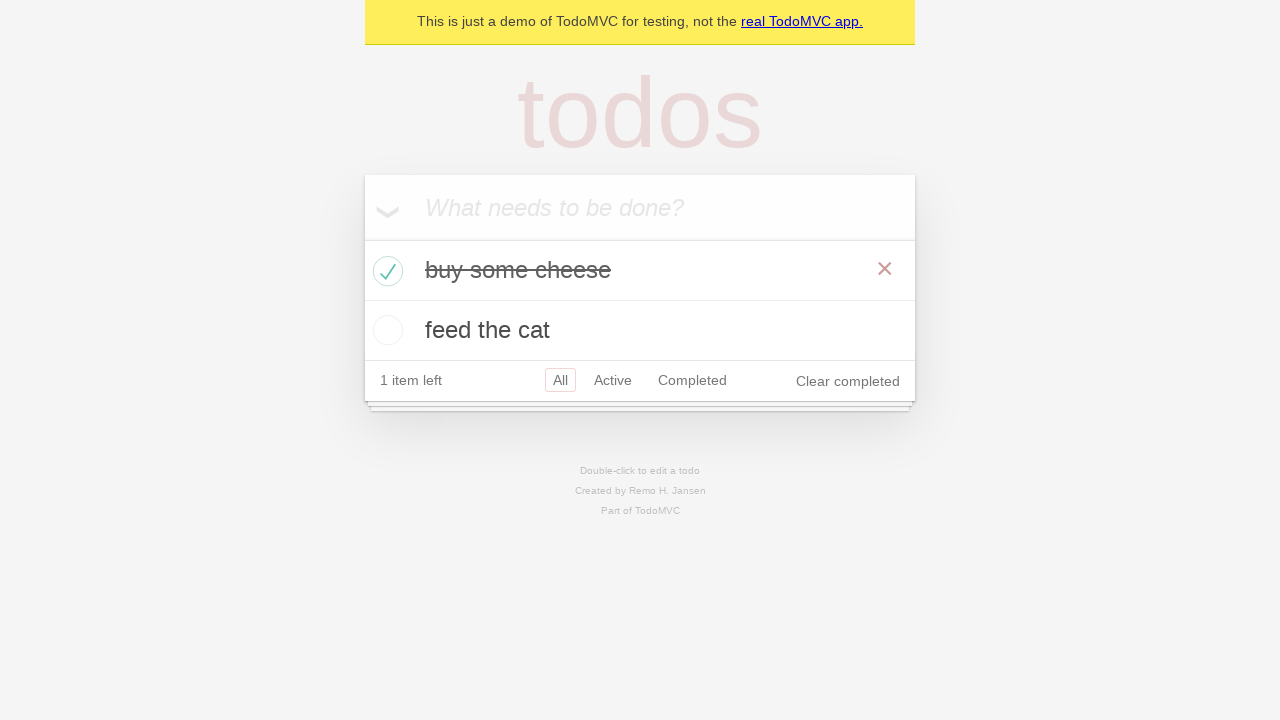

Reloaded the page to test data persistence
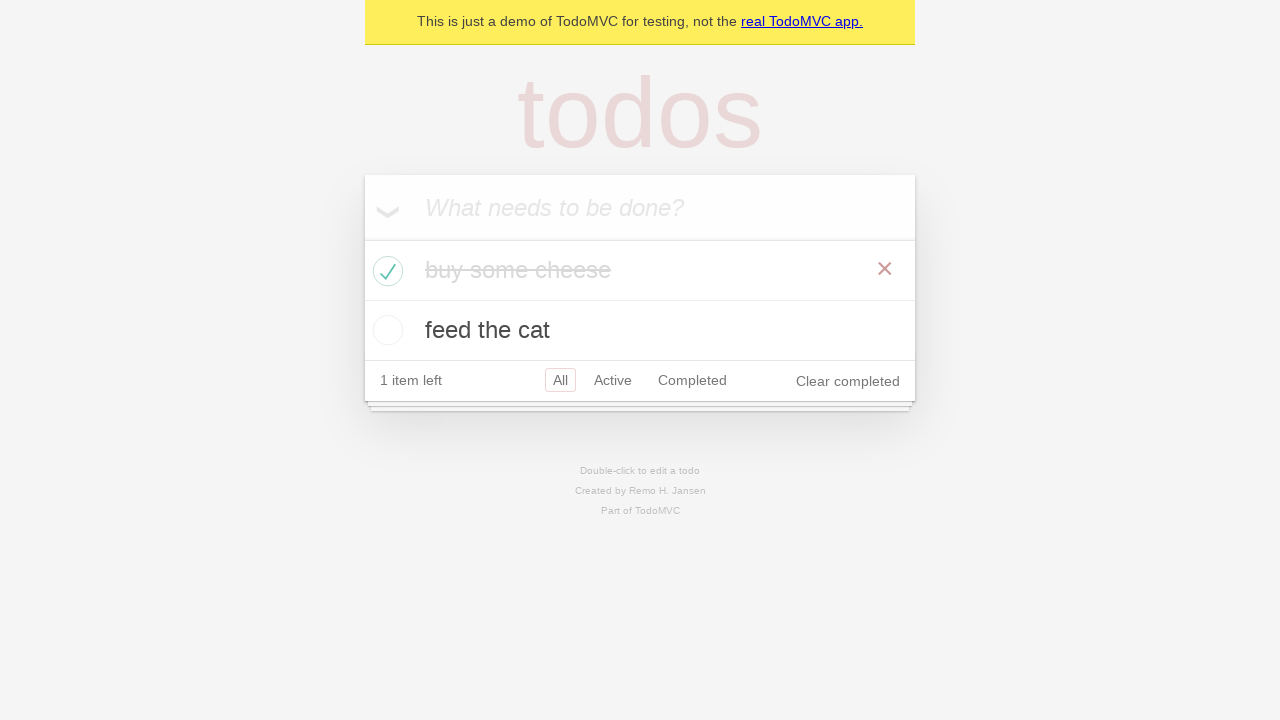

Todo items loaded after page reload
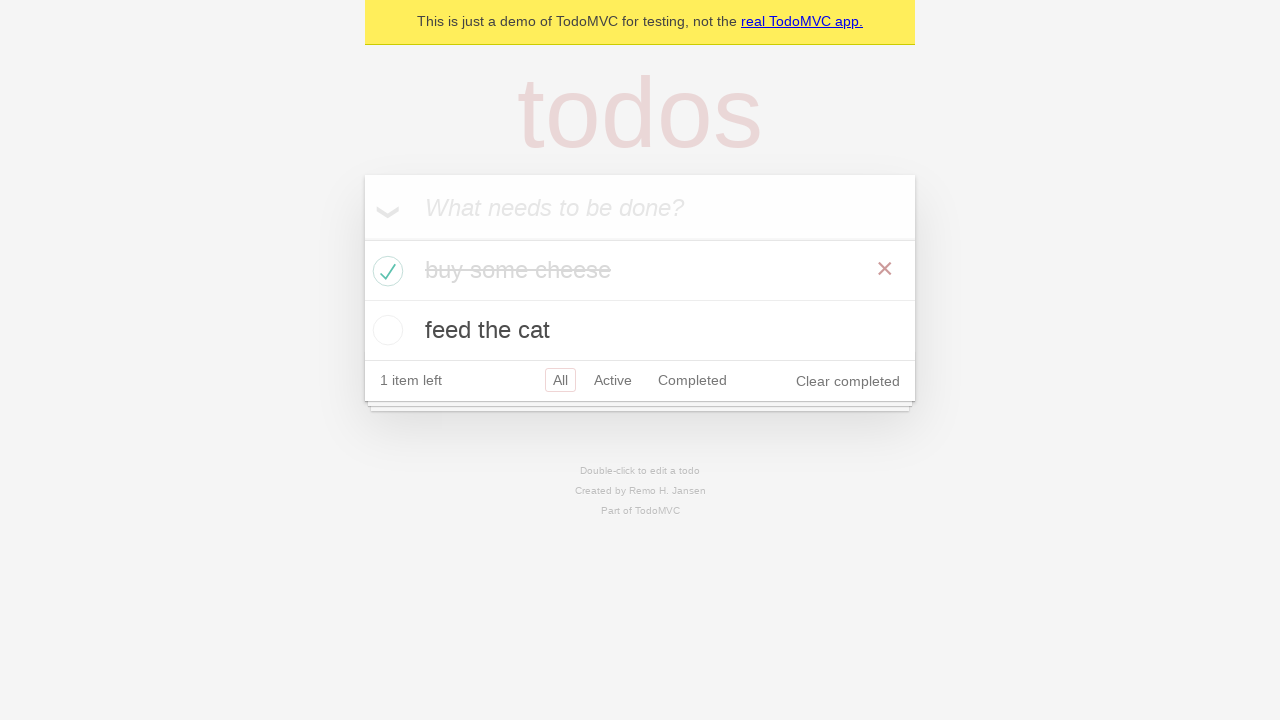

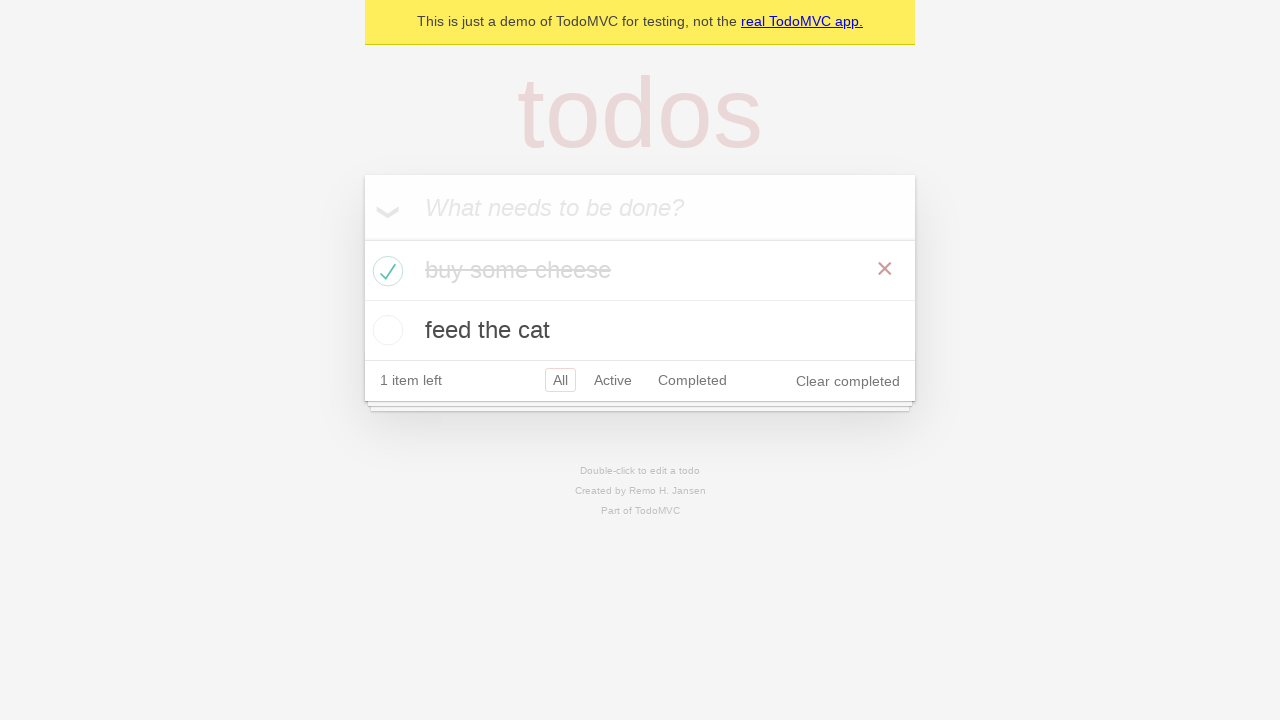